Tests right-click context menu functionality by performing a context click on a designated button element

Starting URL: https://swisnl.github.io/jQuery-contextMenu/demo.html

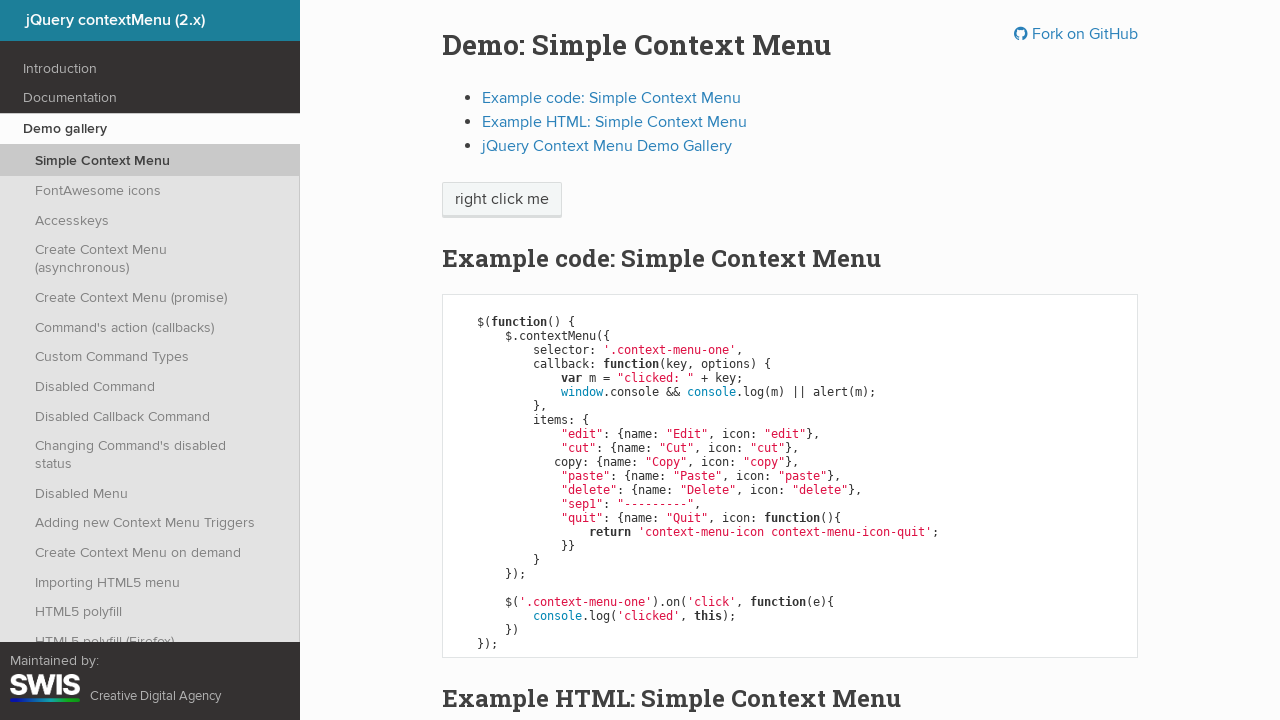

Located the right-click button element
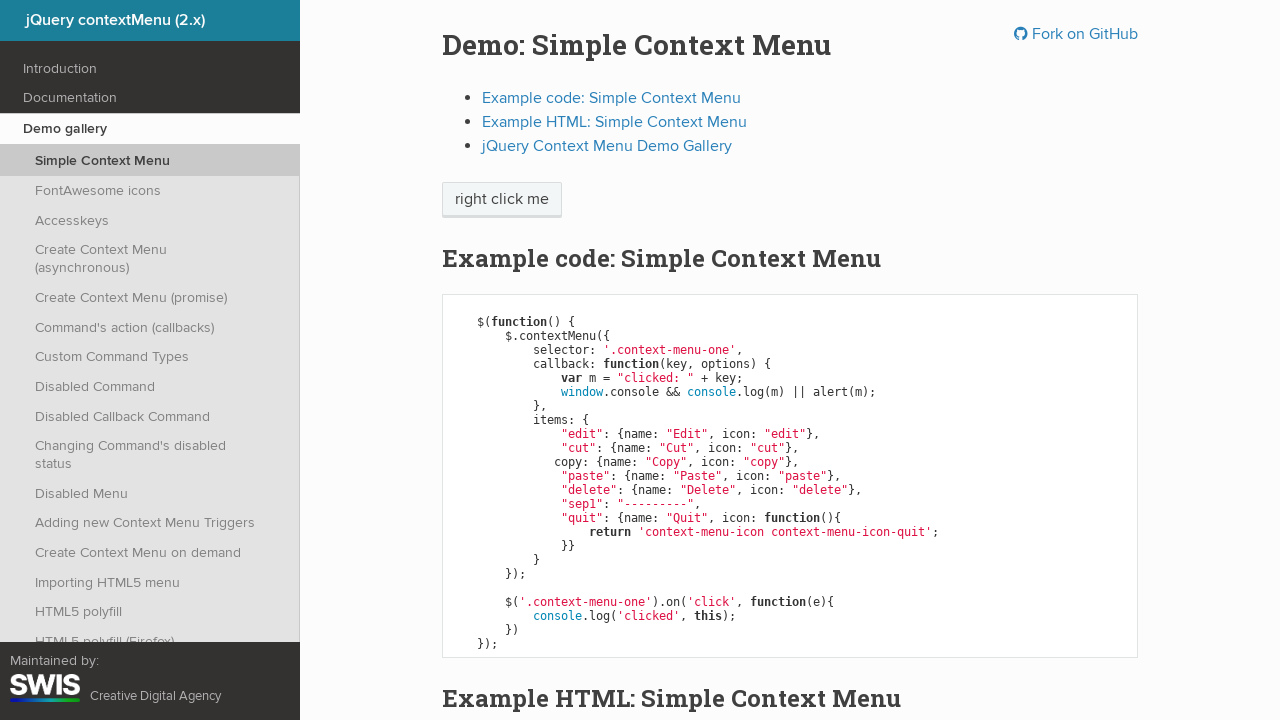

Performed right-click on the button to open context menu at (502, 200) on xpath=//span[text()='right click me']
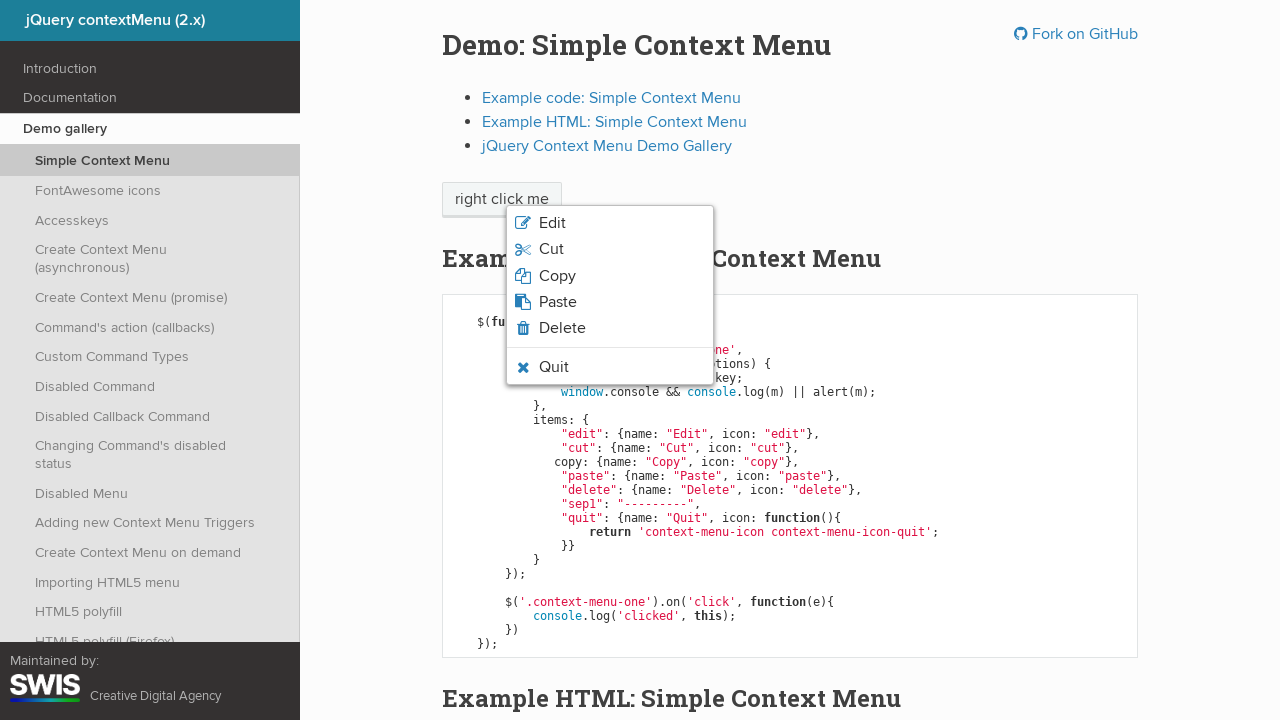

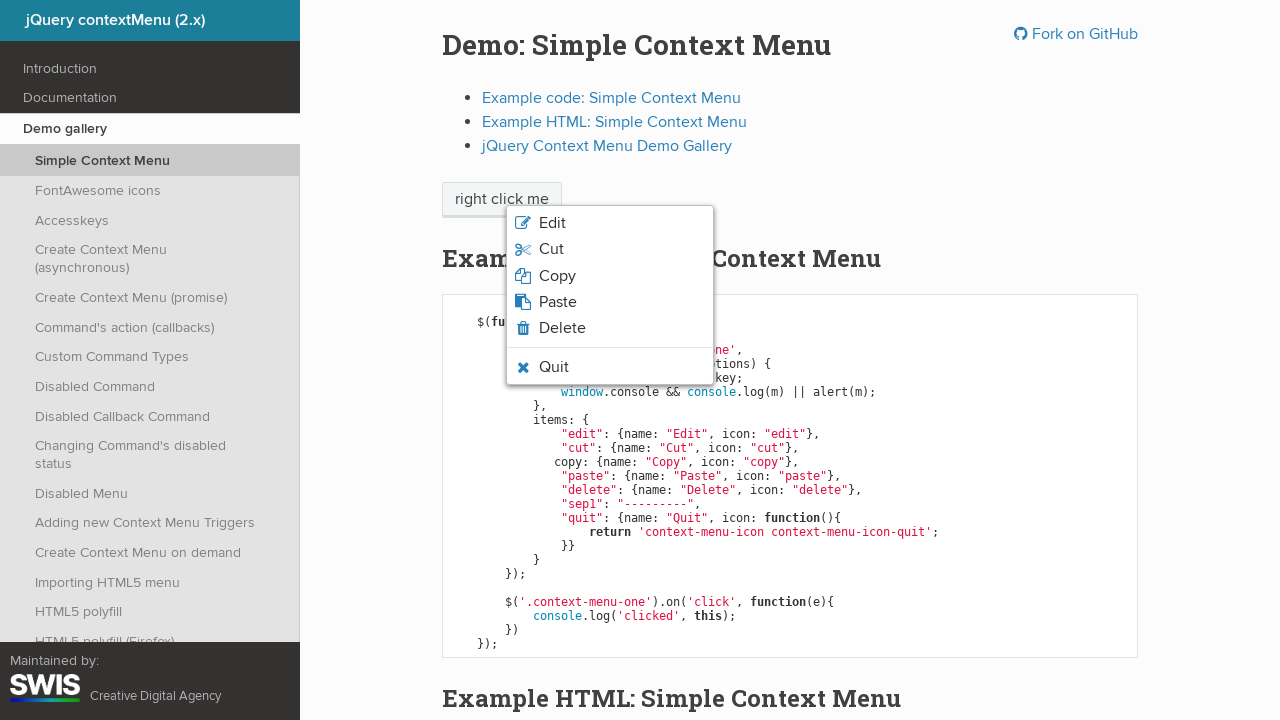